Tests that entering an invalid date on the holiday entitlement calculator displays an error box

Starting URL: https://www.gov.uk/calculate-your-holiday-entitlement/y/irregular-hours-and-part-year

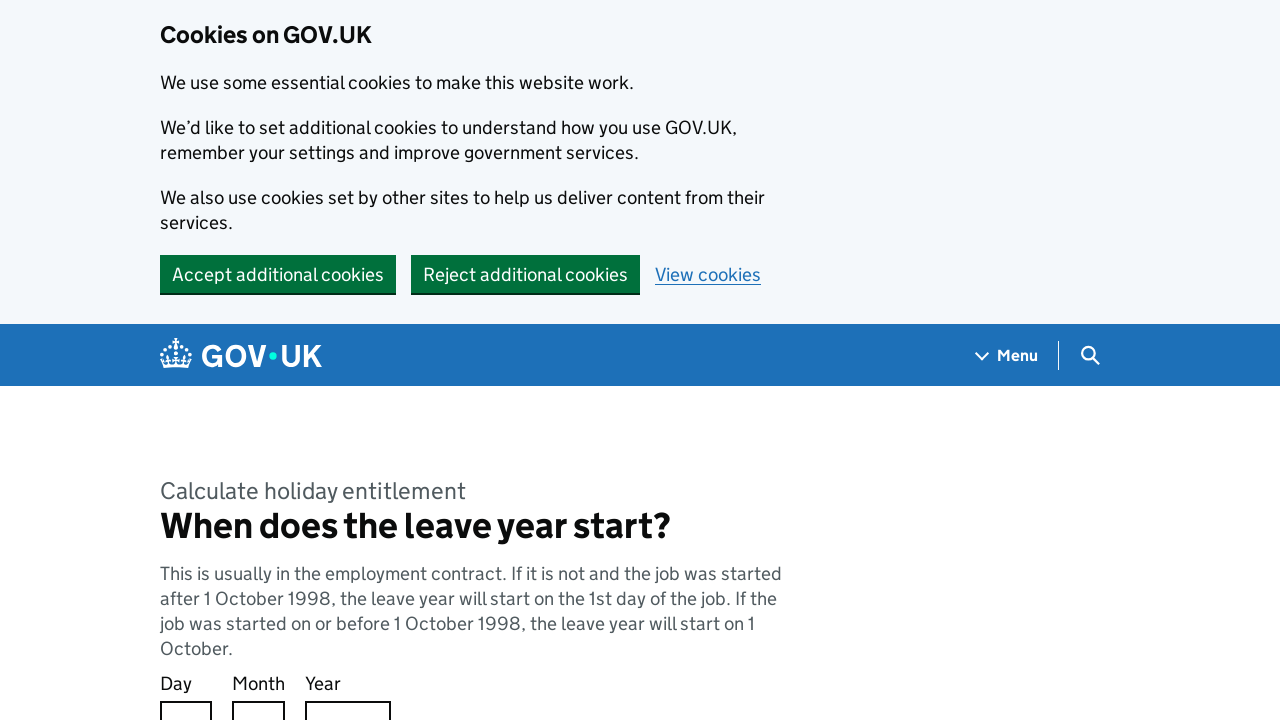

Filled day field with invalid value '99' on input[name='response[day]']
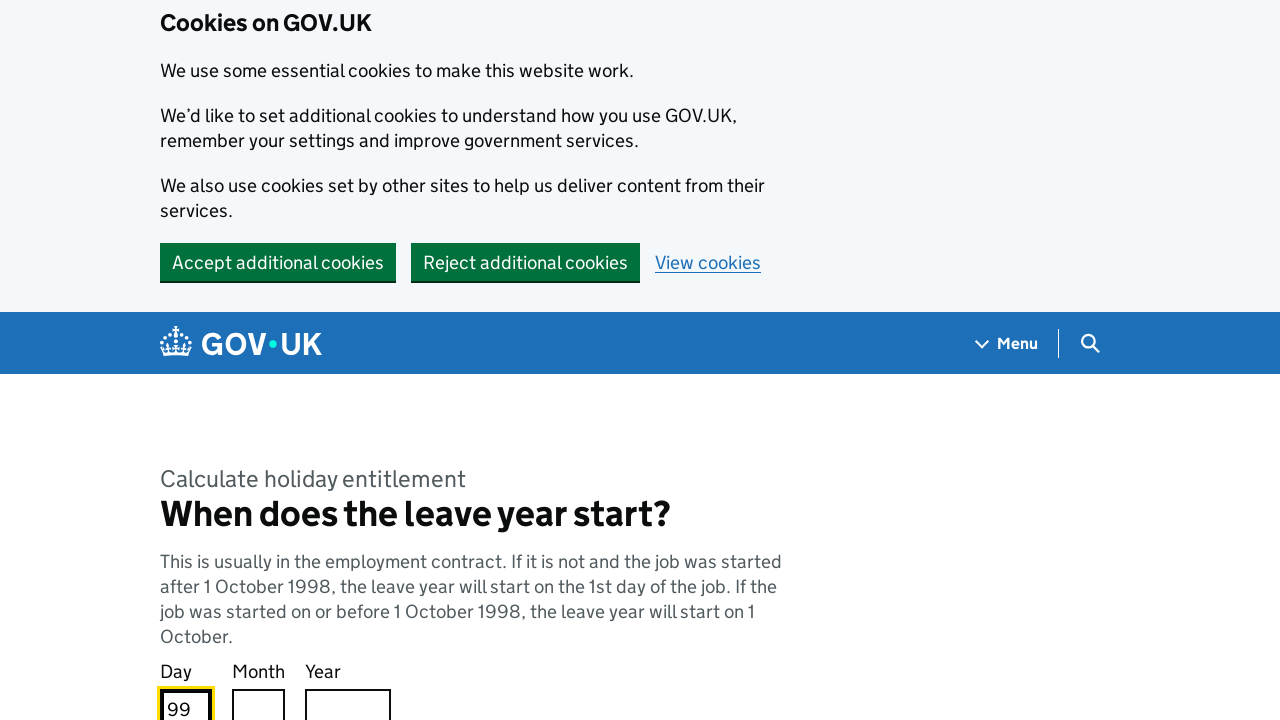

Filled month field with invalid value '99' on input[name='response[month]']
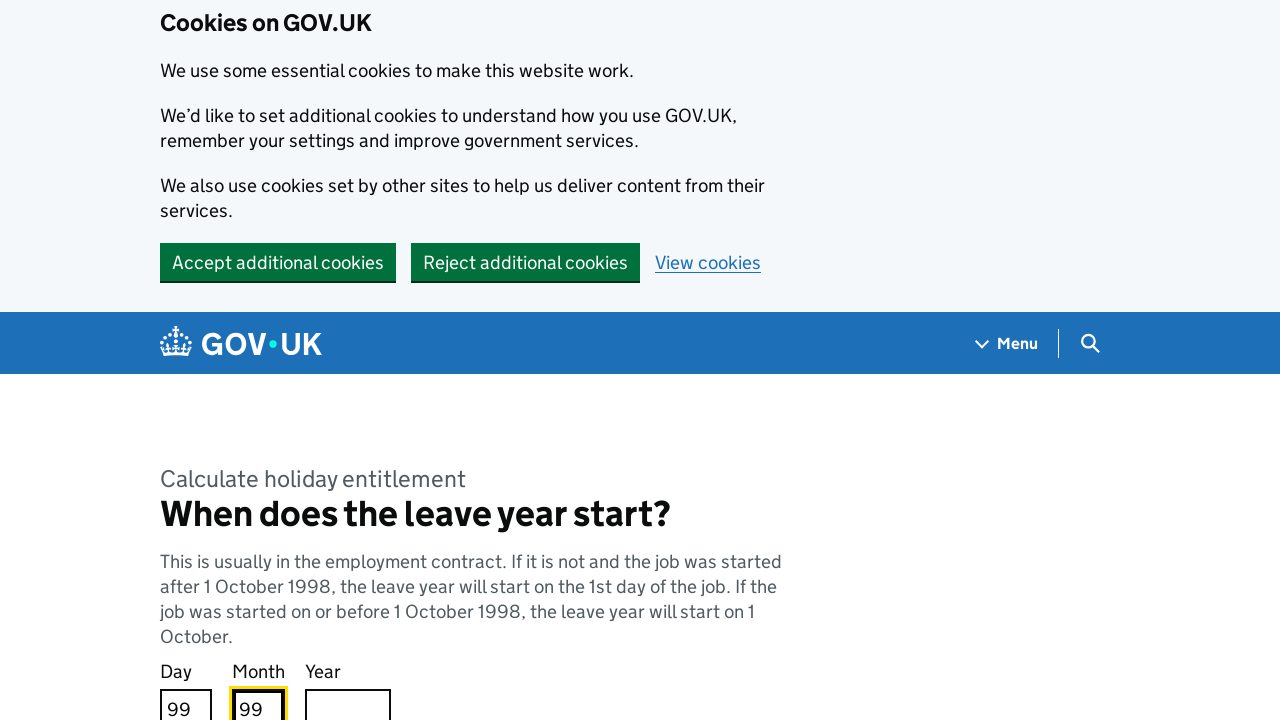

Filled year field with invalid value '9999' on input[name='response[year]']
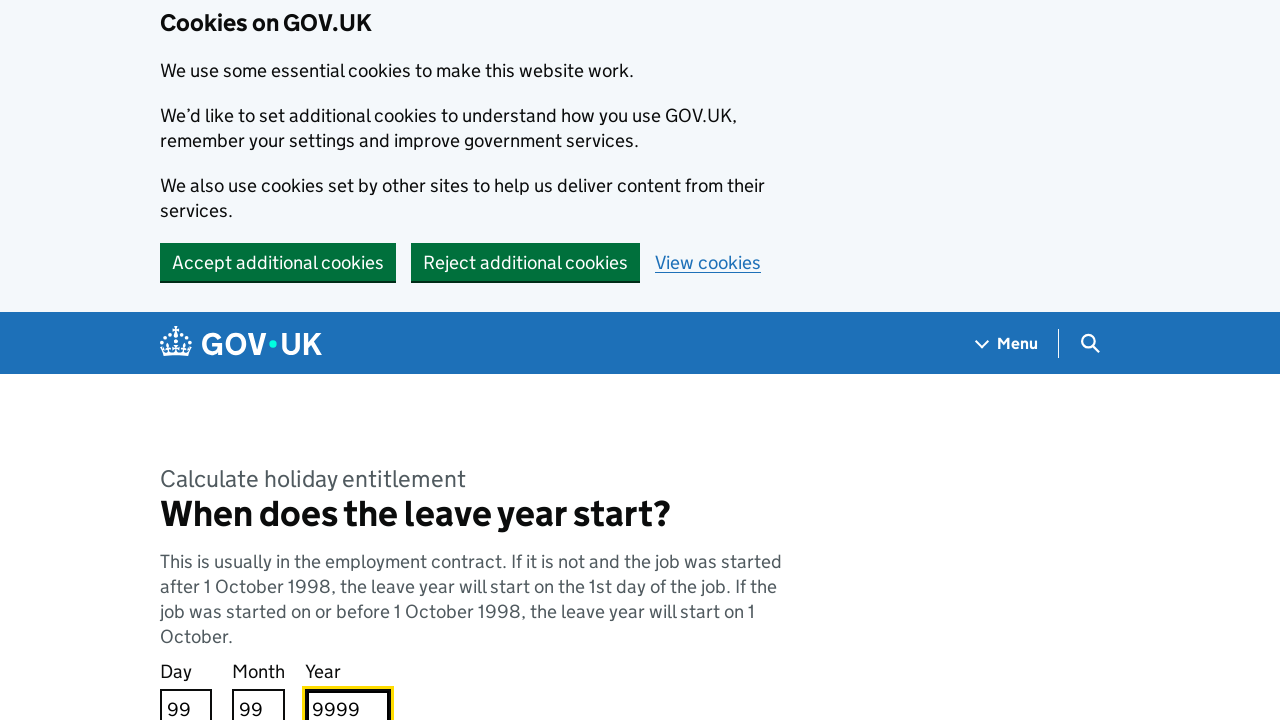

Clicked Continue button to submit invalid date at (209, 360) on button:has-text('Continue')
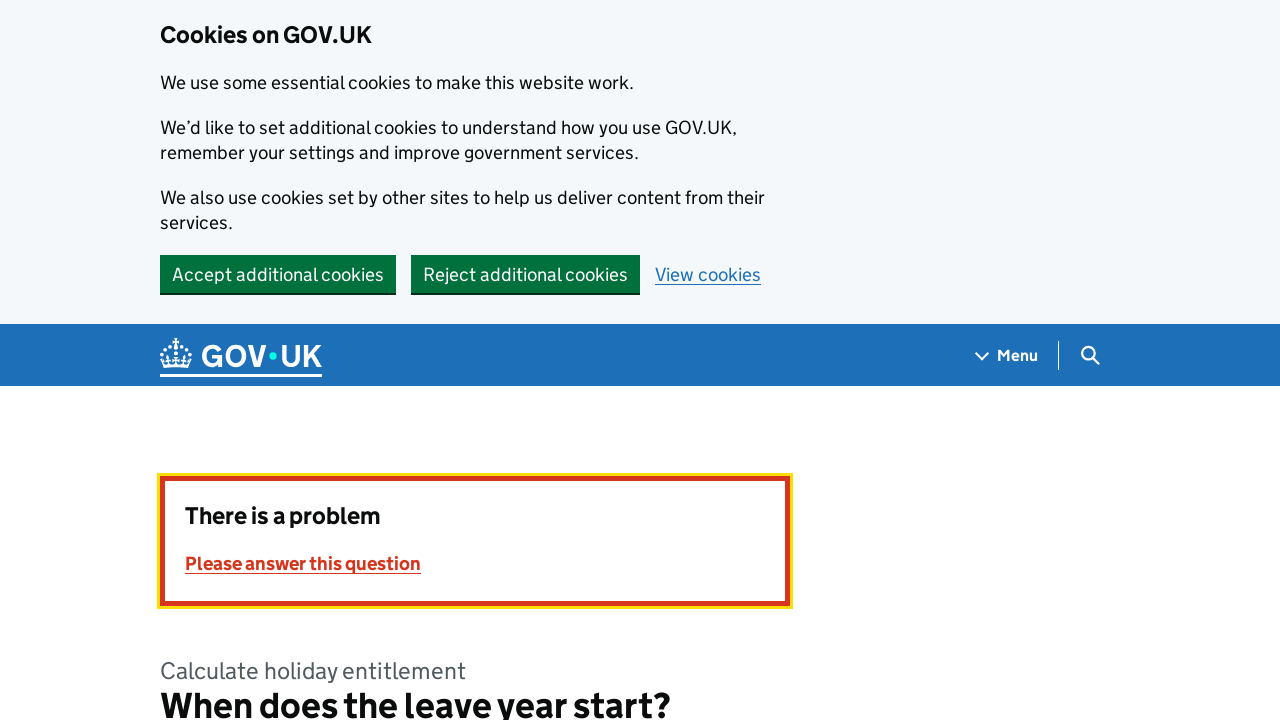

Error summary box appeared on page
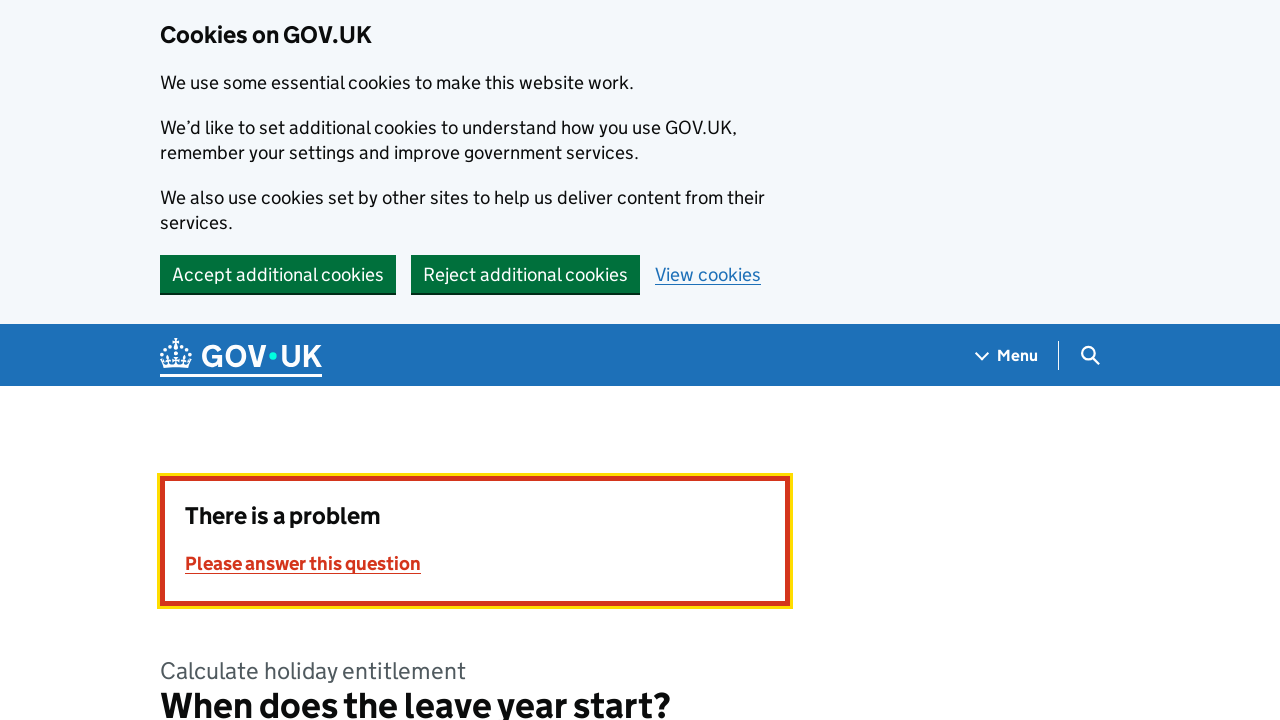

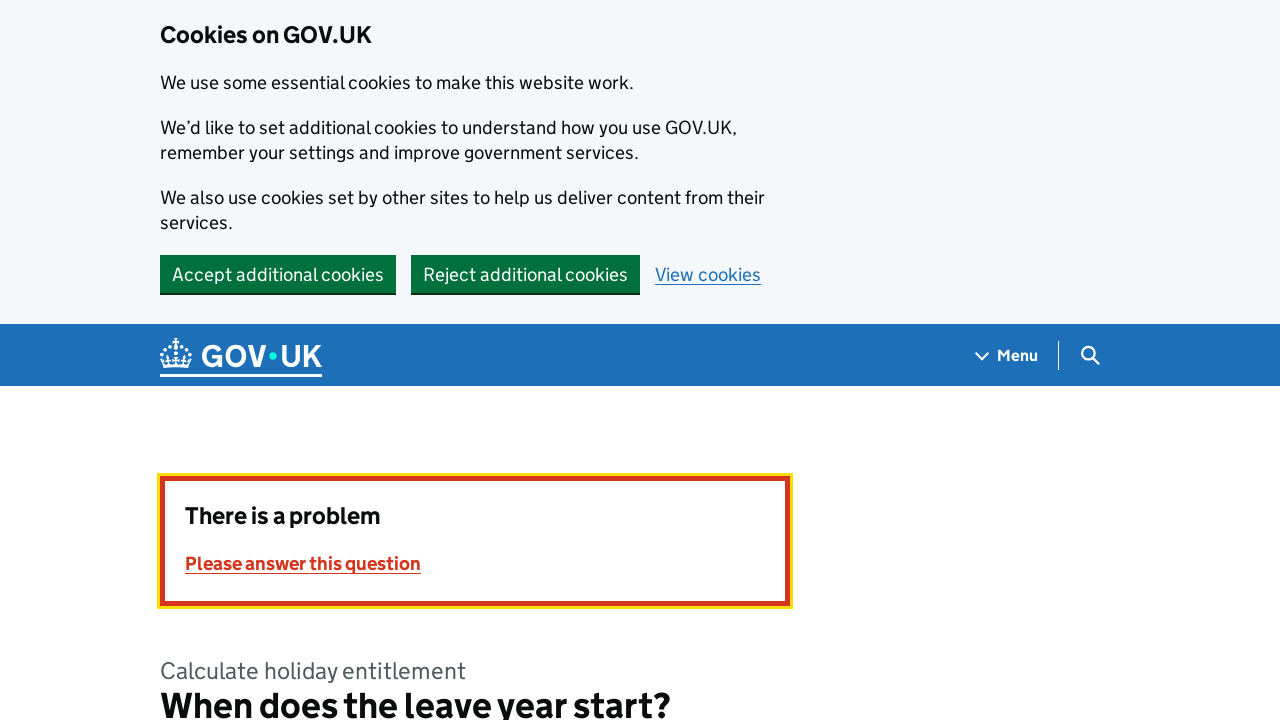